Tests an e-commerce shopping cart workflow by adding specific products to cart, proceeding to checkout, and applying a promo code

Starting URL: http://rahulshettyacademy.com/seleniumPractise/

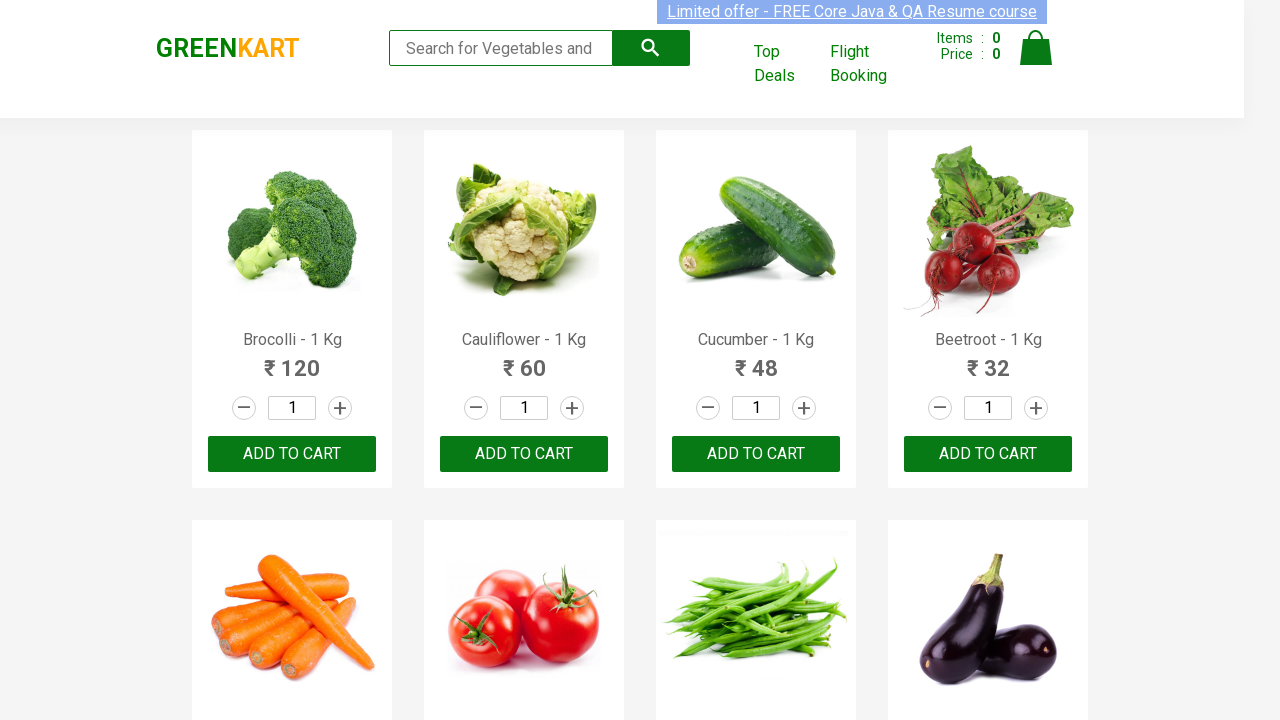

Waited for product list to load
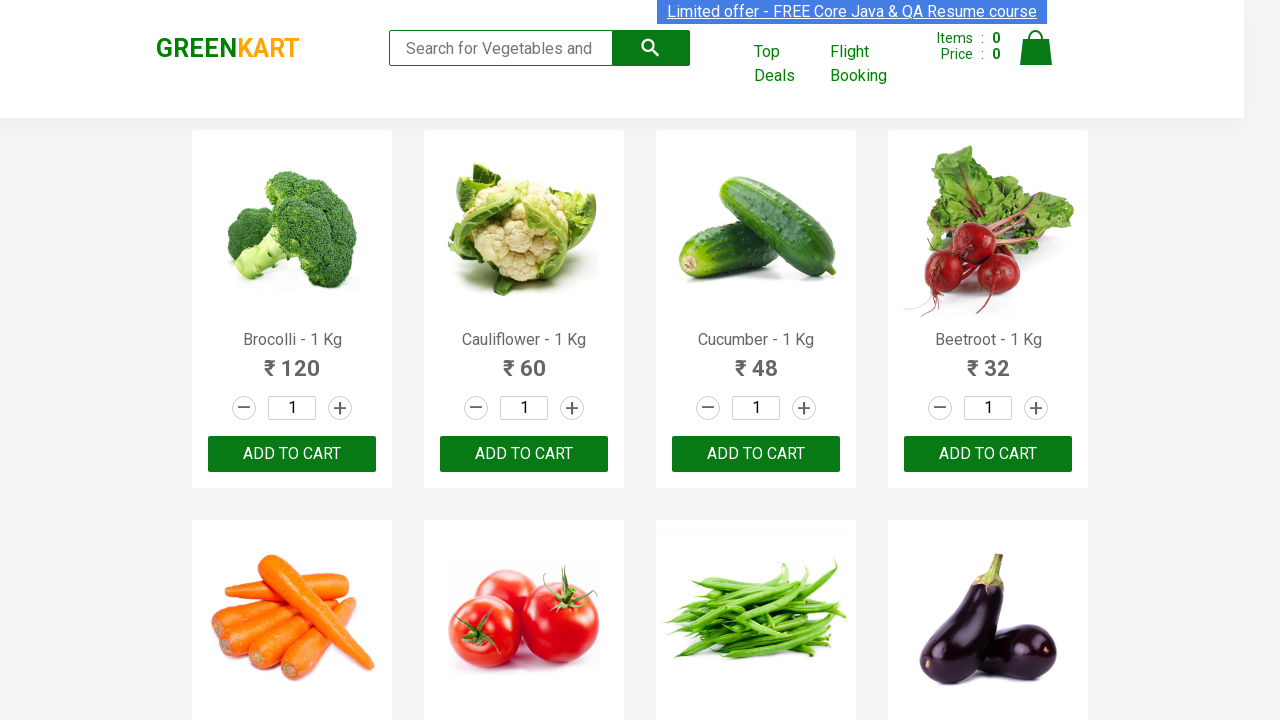

Retrieved all product elements from the page
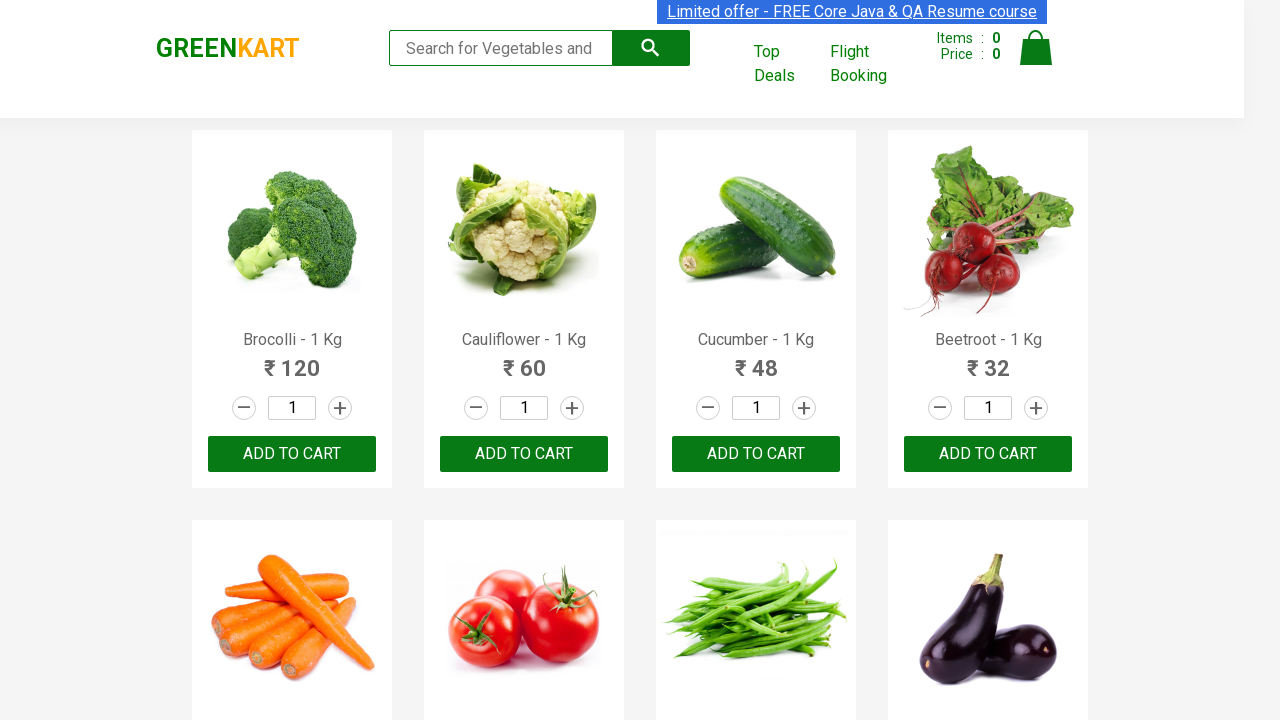

Added 'Brocolli' to cart at (292, 454) on xpath=//div[@class='product-action']/button >> nth=0
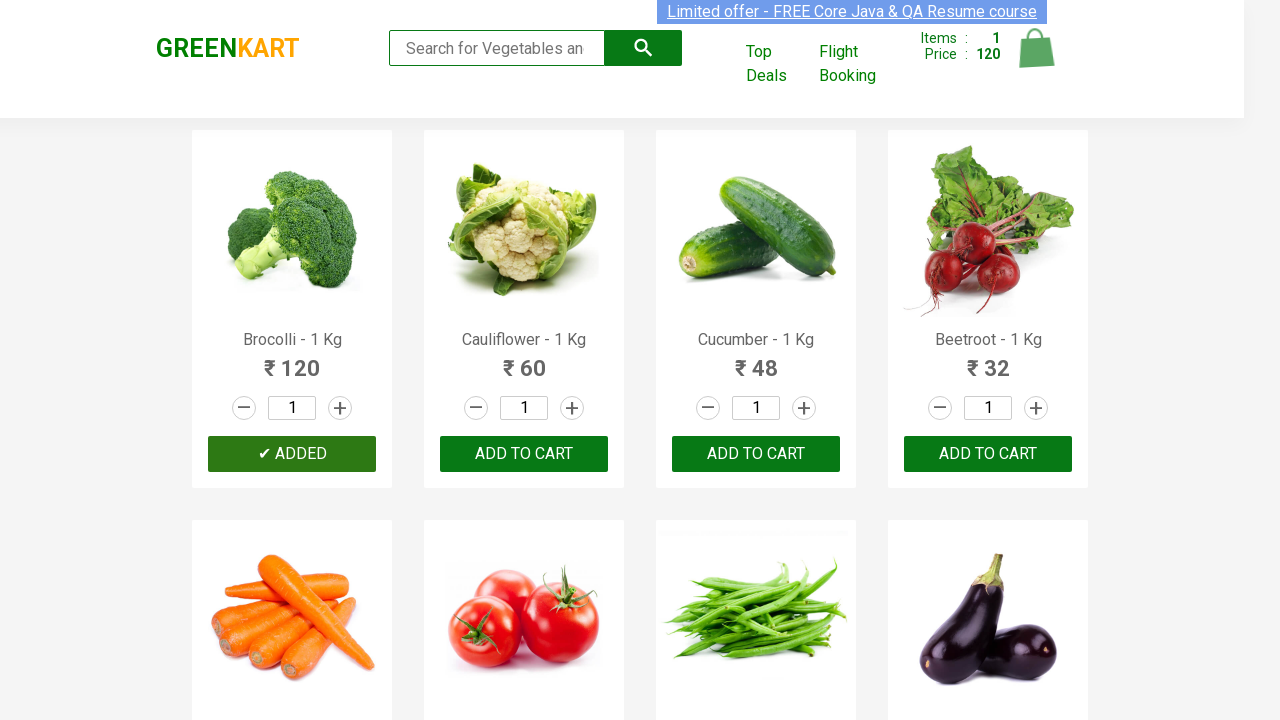

Added 'Cucumber' to cart at (756, 454) on xpath=//div[@class='product-action']/button >> nth=2
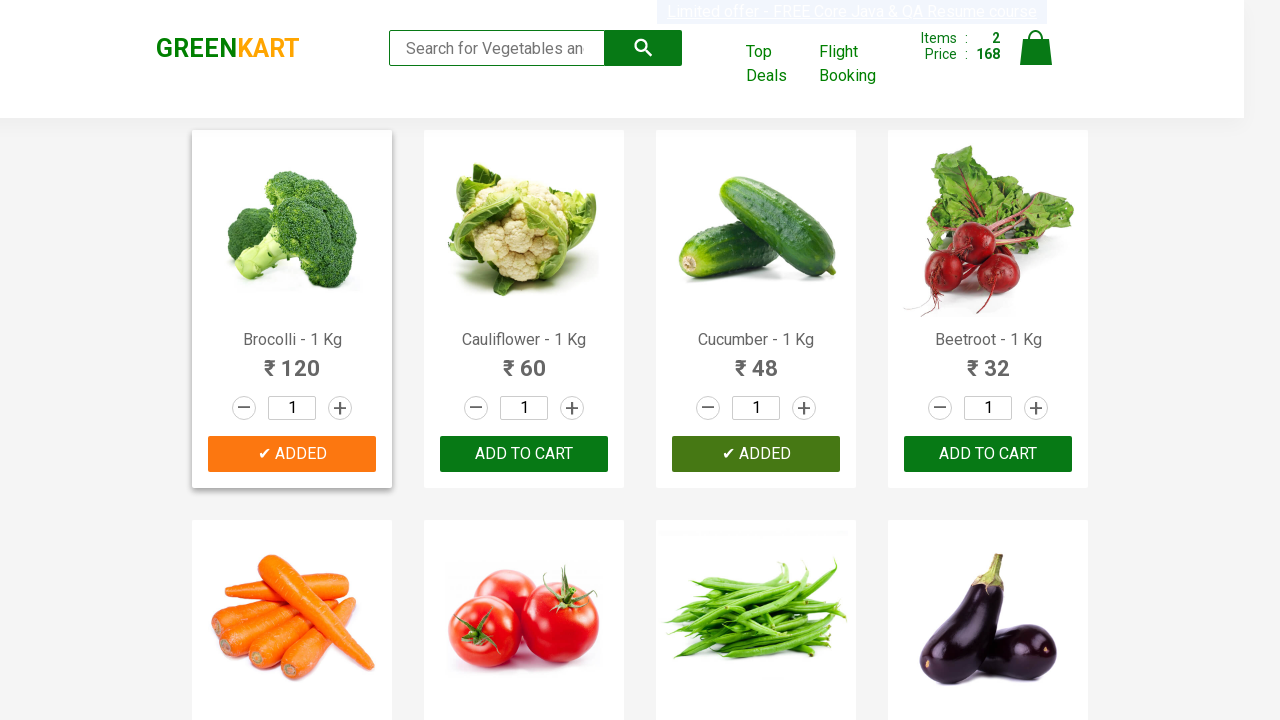

Added 'Beetroot' to cart at (988, 454) on xpath=//div[@class='product-action']/button >> nth=3
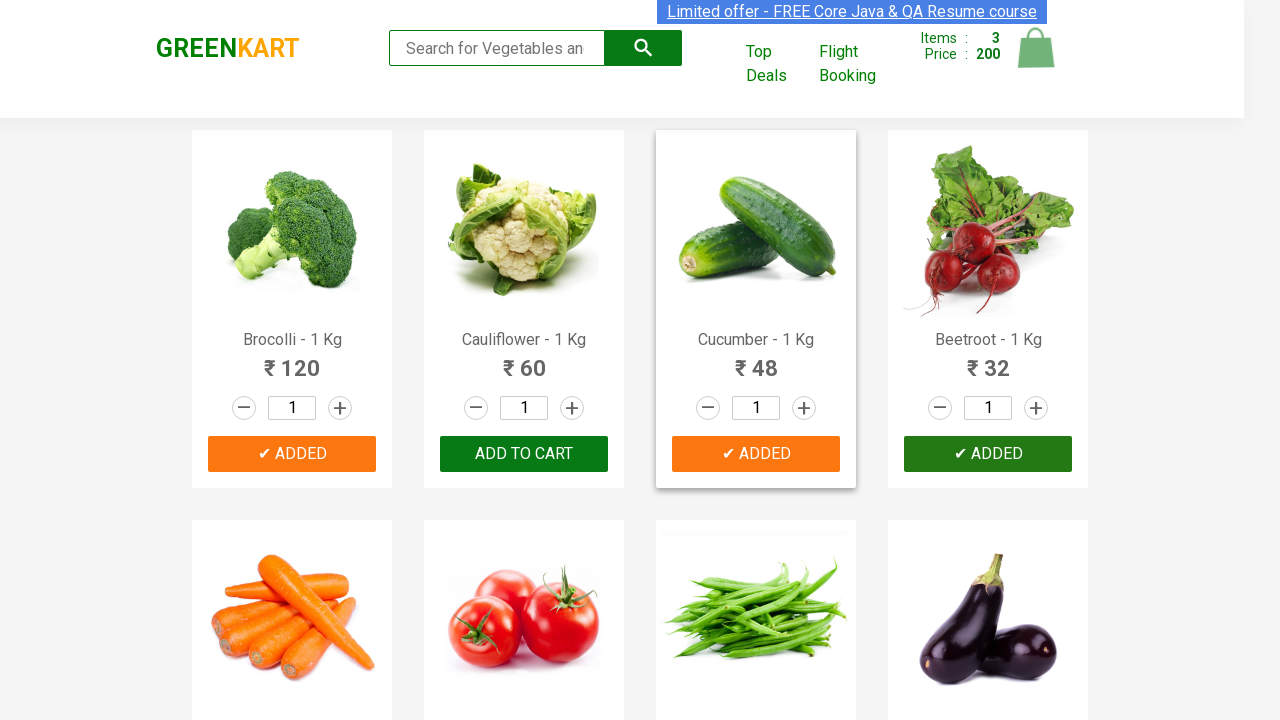

Clicked on cart icon to view shopping cart at (1036, 48) on img[alt='Cart']
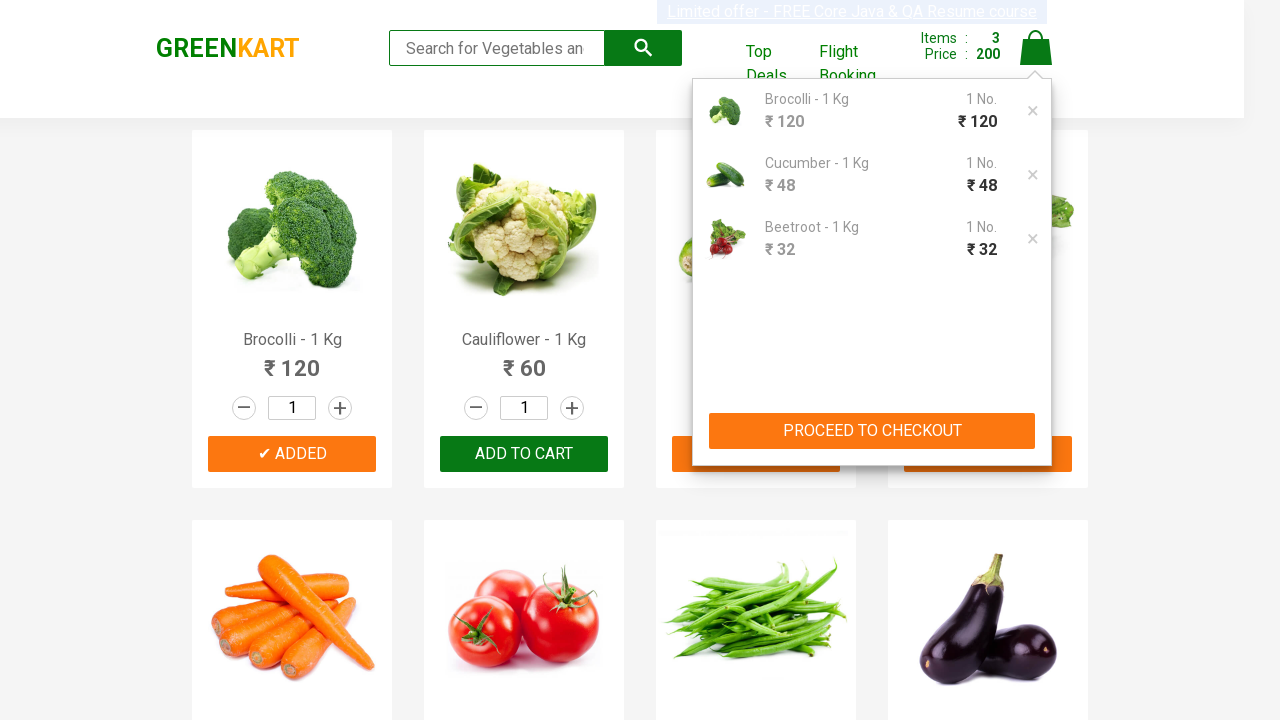

Clicked 'PROCEED TO CHECKOUT' button at (872, 431) on xpath=//button[contains(text(),'PROCEED TO CHECKOUT')]
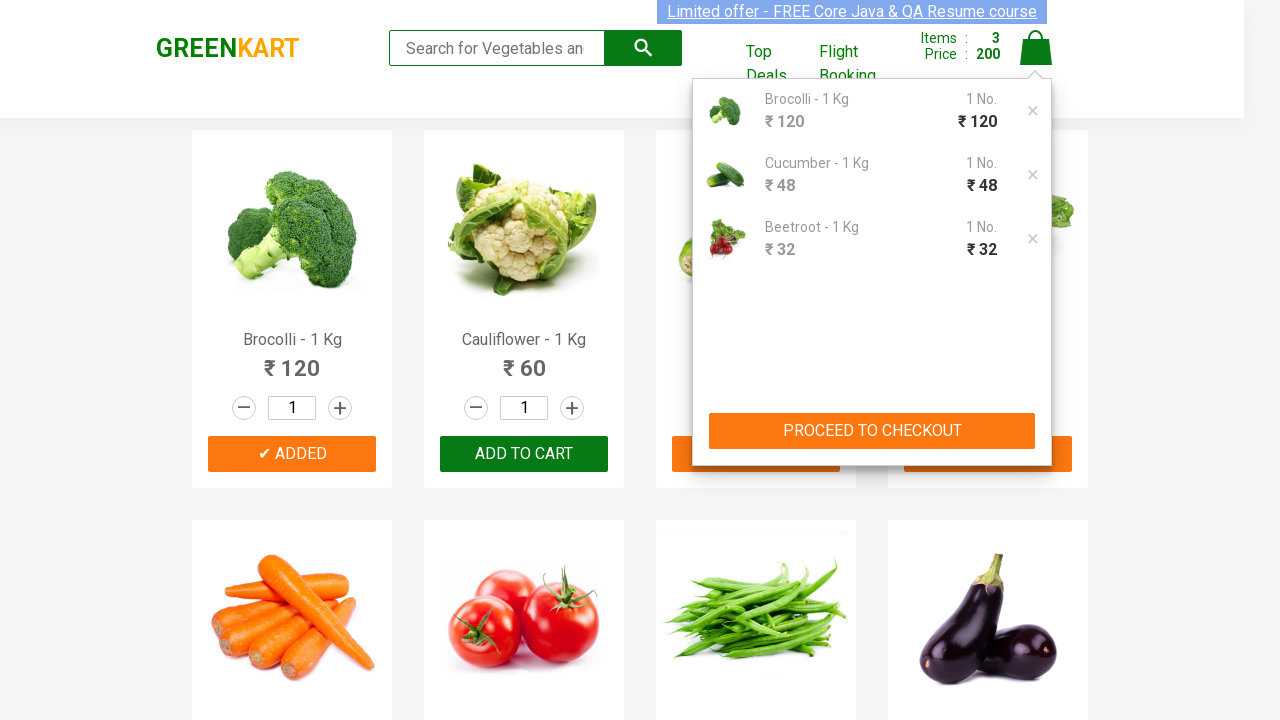

Entered promo code 'rahulshettyacademy' on input.promoCode
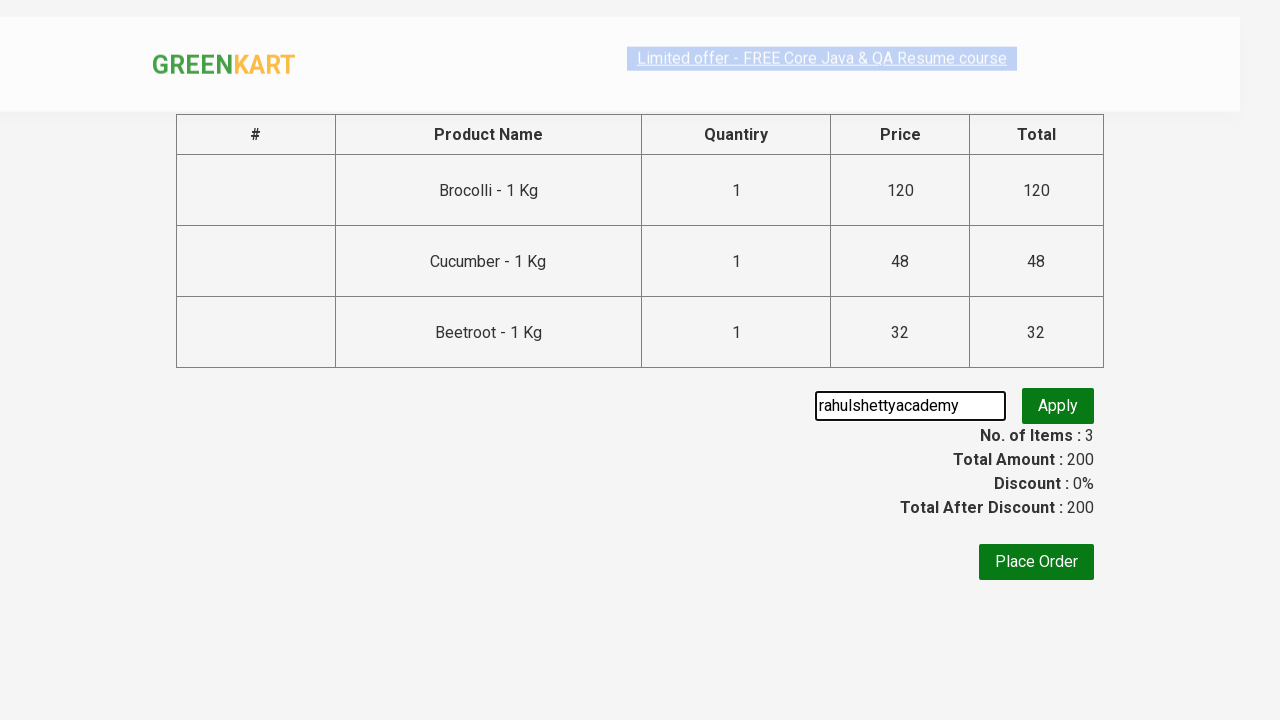

Clicked 'Apply' button to apply promo code at (1058, 406) on button.promoBtn
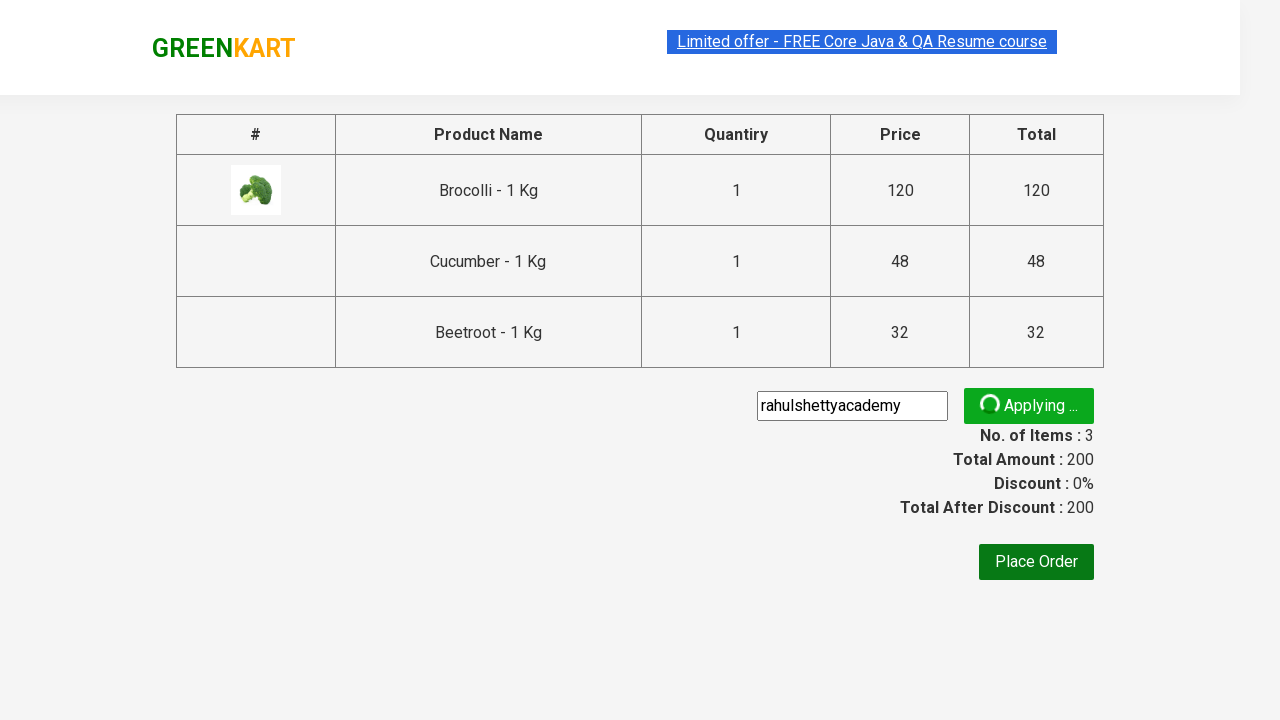

Promo code validation message appeared
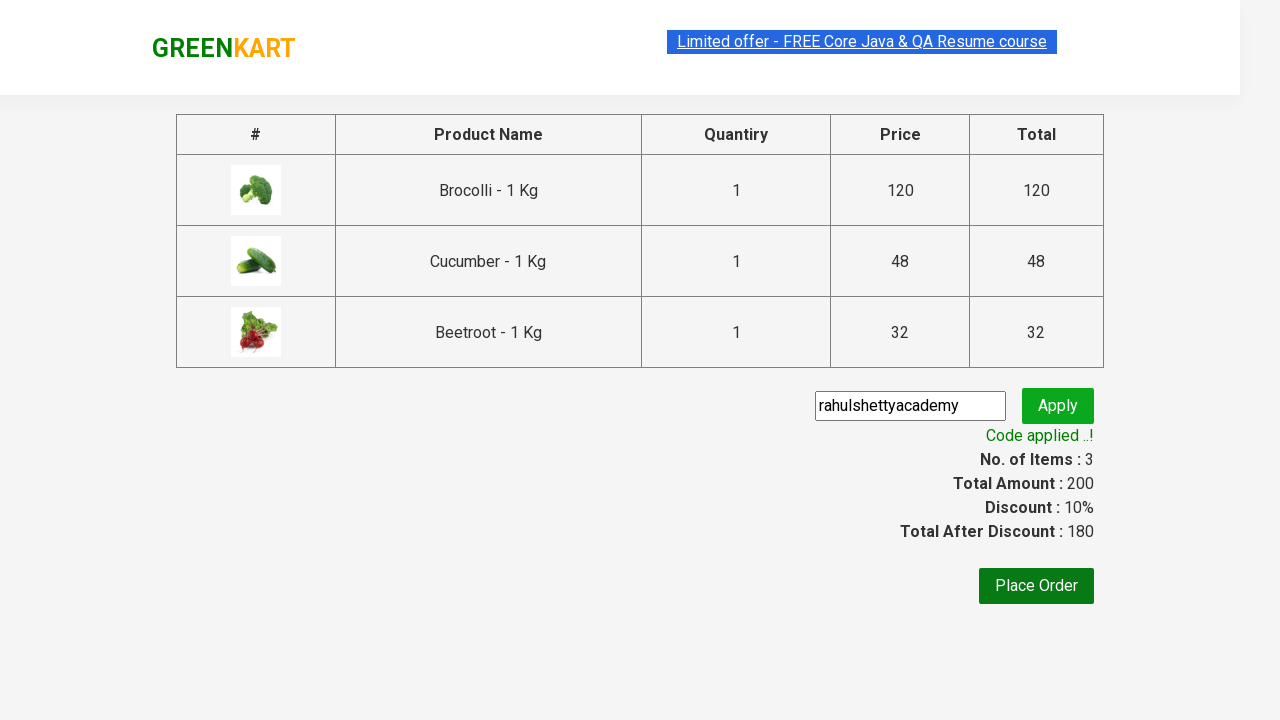

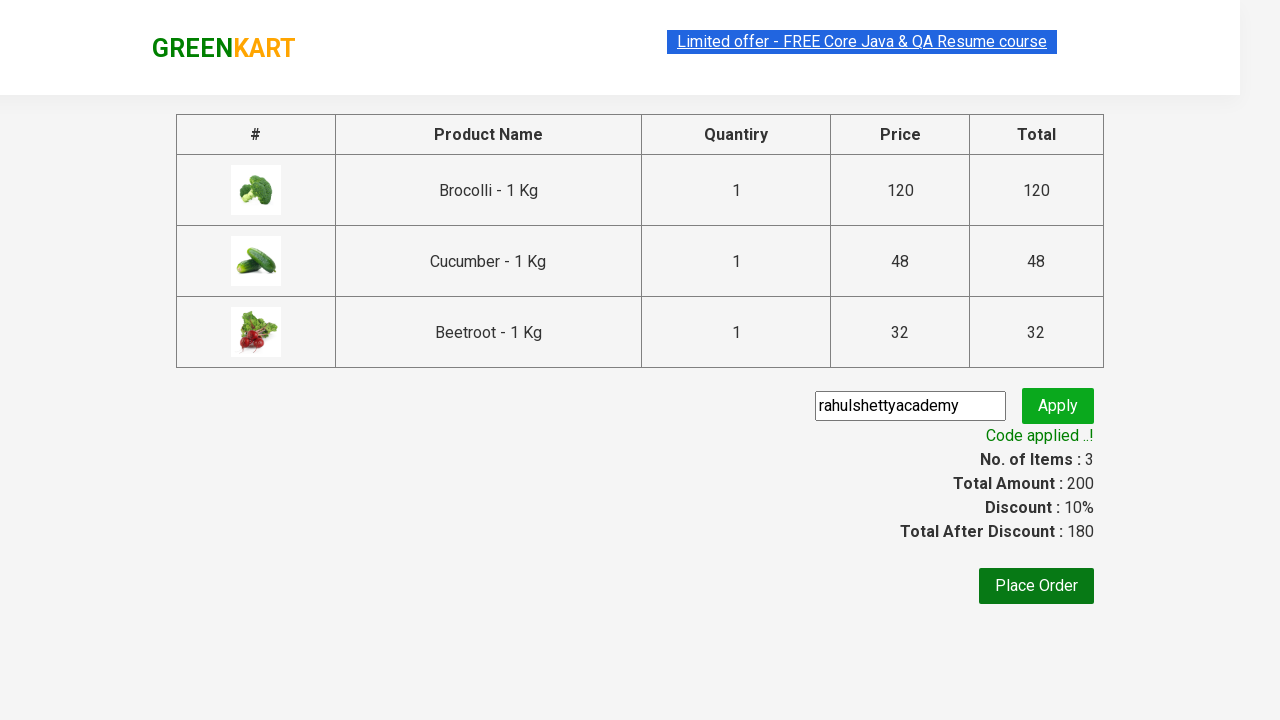